Automates filling out a survey form with various question types including single choice, multiple choice, and matrix rating questions

Starting URL: https://www.wjx.cn/vm/OyIbTKT.aspx

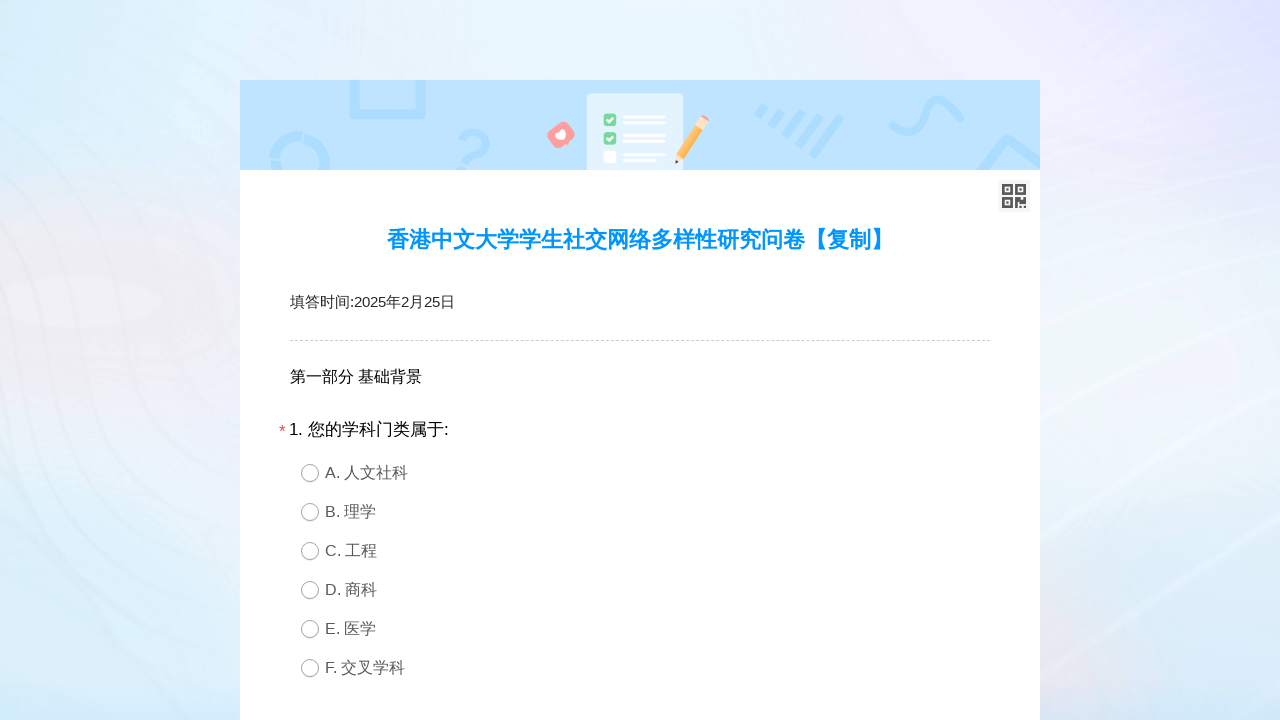

Clicked radio option for single choice question 1 at (640, 590) on #div1 > div.ui-controlgroup.column1 .ui-radio >> nth=3
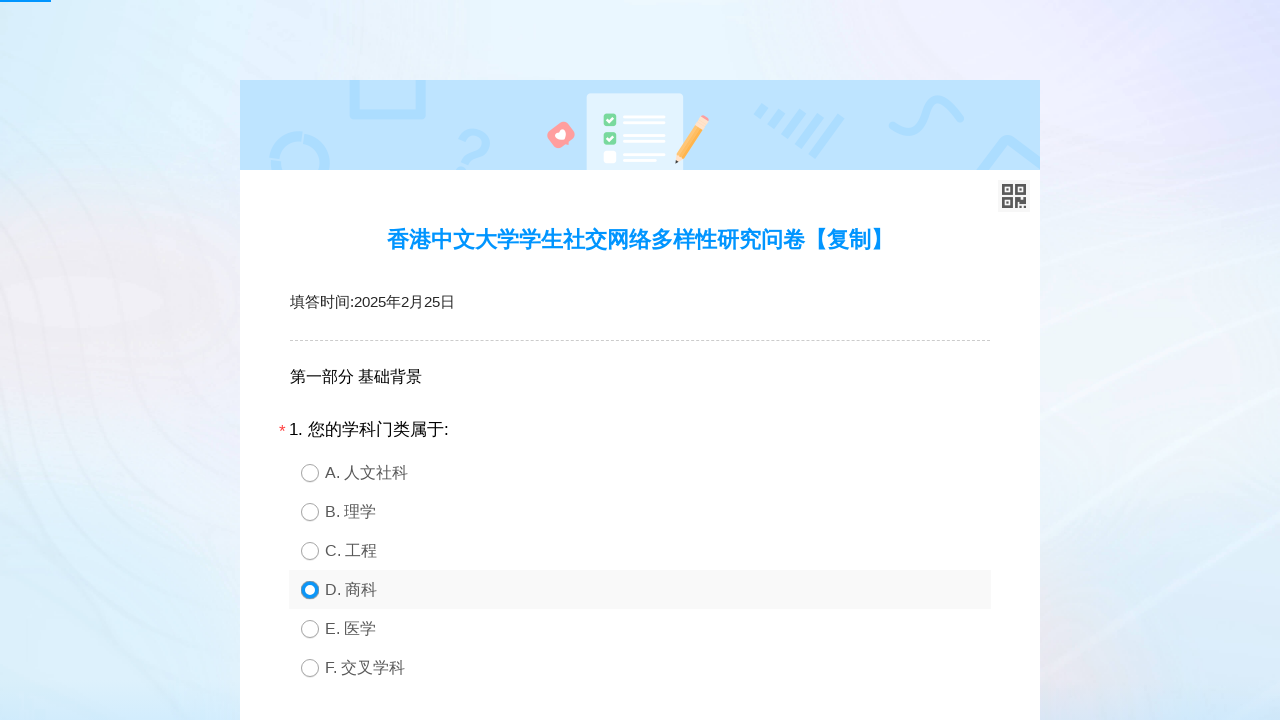

Clicked radio option for single choice question 2 at (640, 361) on #div2 > div.ui-controlgroup.column1 .ui-radio >> nth=3
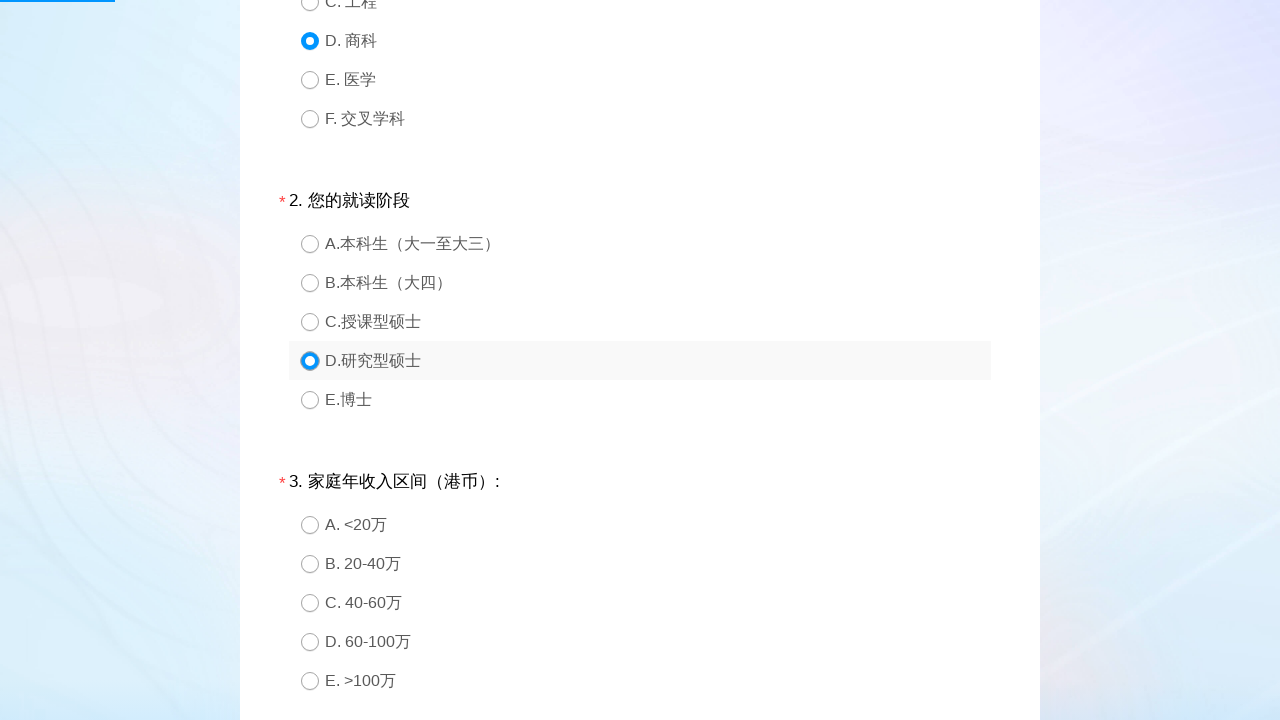

Clicked radio option for single choice question 3 at (640, 642) on #div3 > div.ui-controlgroup.column1 .ui-radio >> nth=3
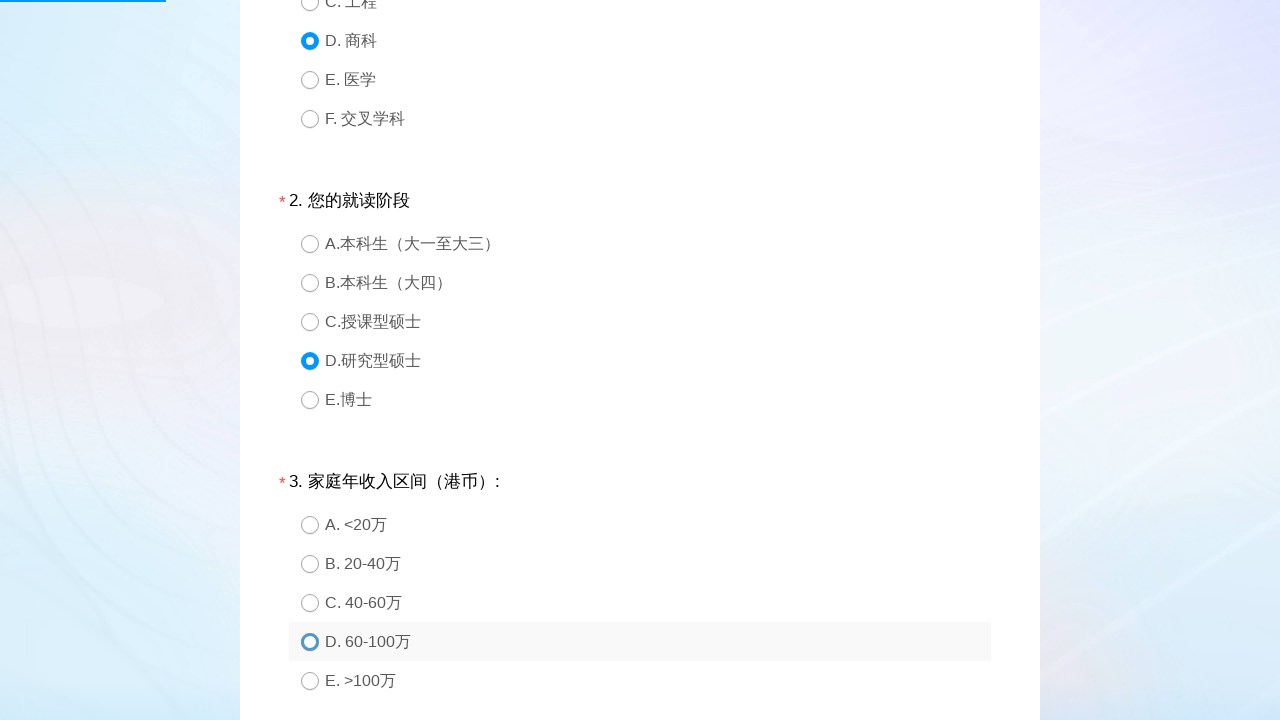

Clicked radio option for single choice question 4 at (640, 361) on #div4 > div.ui-controlgroup.column1 .ui-radio >> nth=3
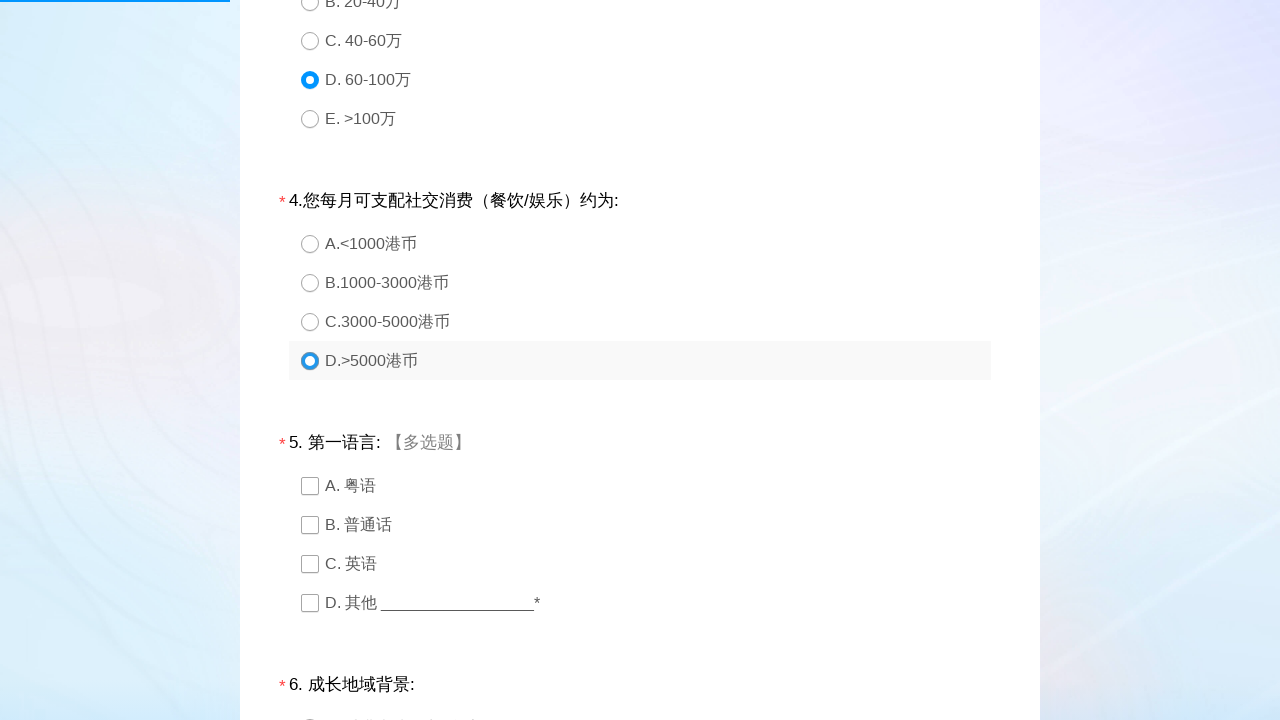

Checked checkbox option 0 for multiple choice question 5 at (640, 486) on #div5 > div.ui-controlgroup.column1 .ui-checkbox >> nth=0
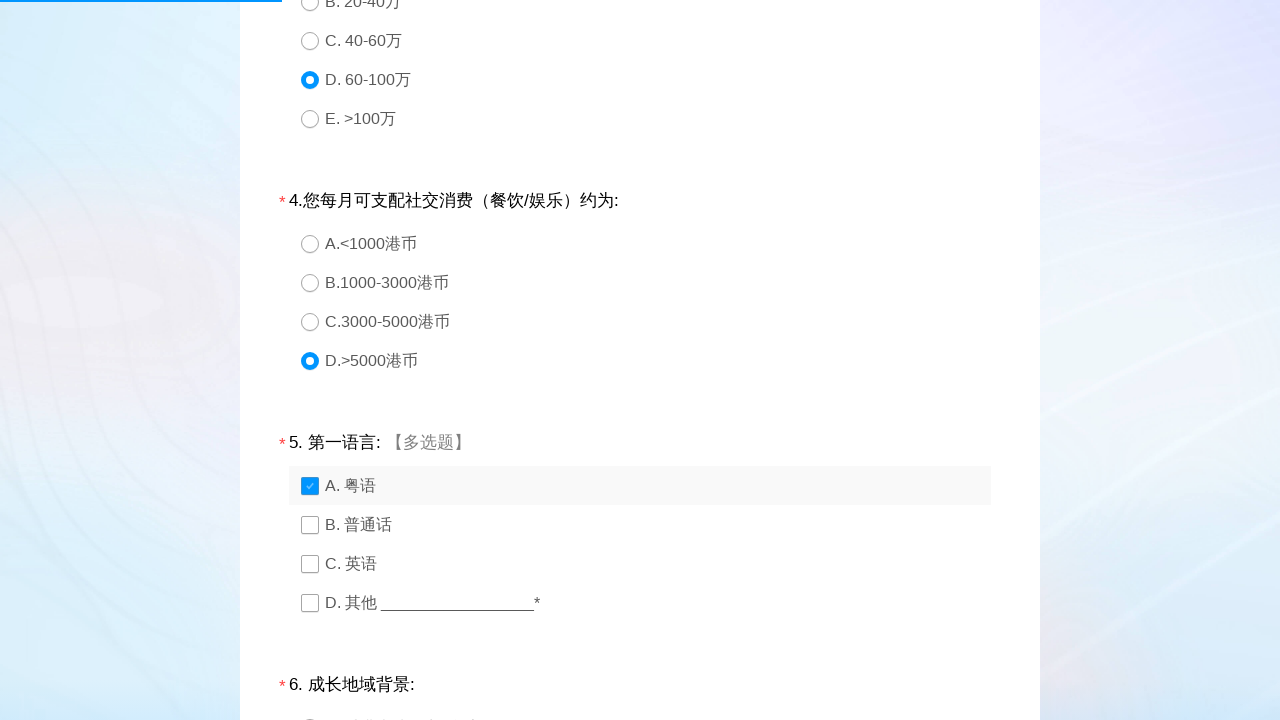

Checked checkbox option 3 for multiple choice question 5 at (640, 603) on #div5 > div.ui-controlgroup.column1 .ui-checkbox >> nth=3
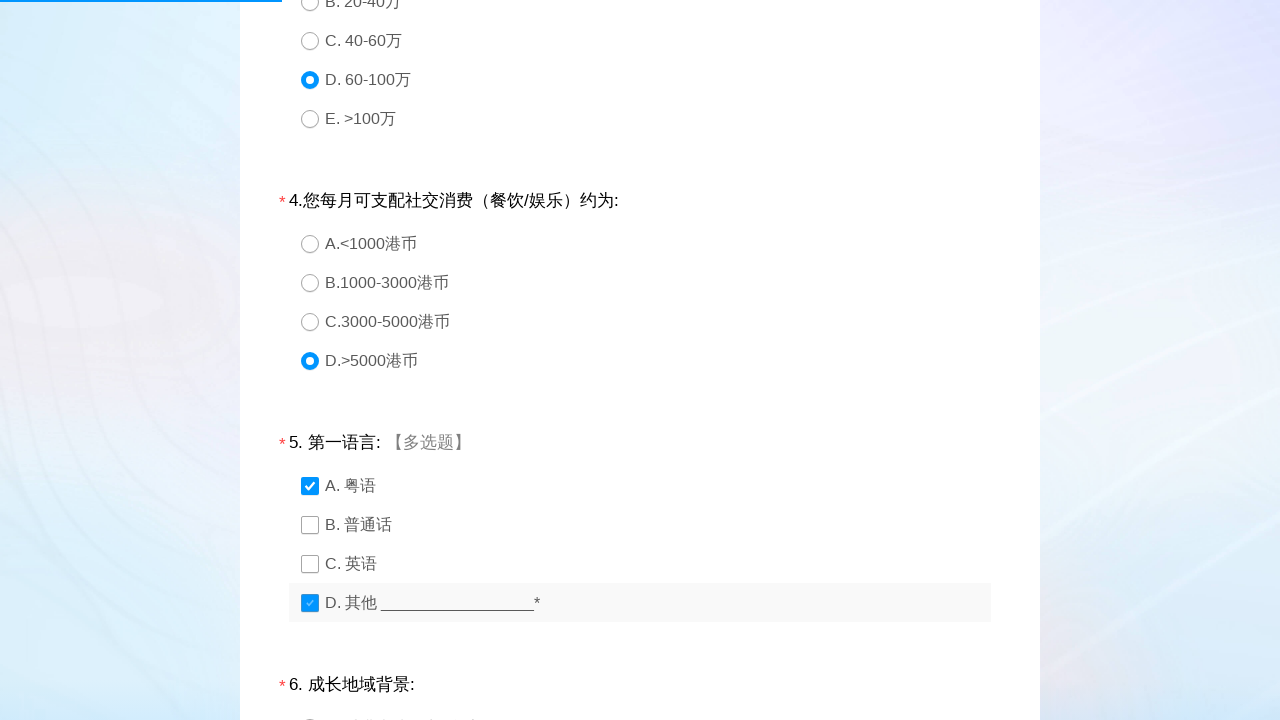

Checked checkbox option 1 for multiple choice question 5 at (640, 525) on #div5 > div.ui-controlgroup.column1 .ui-checkbox >> nth=1
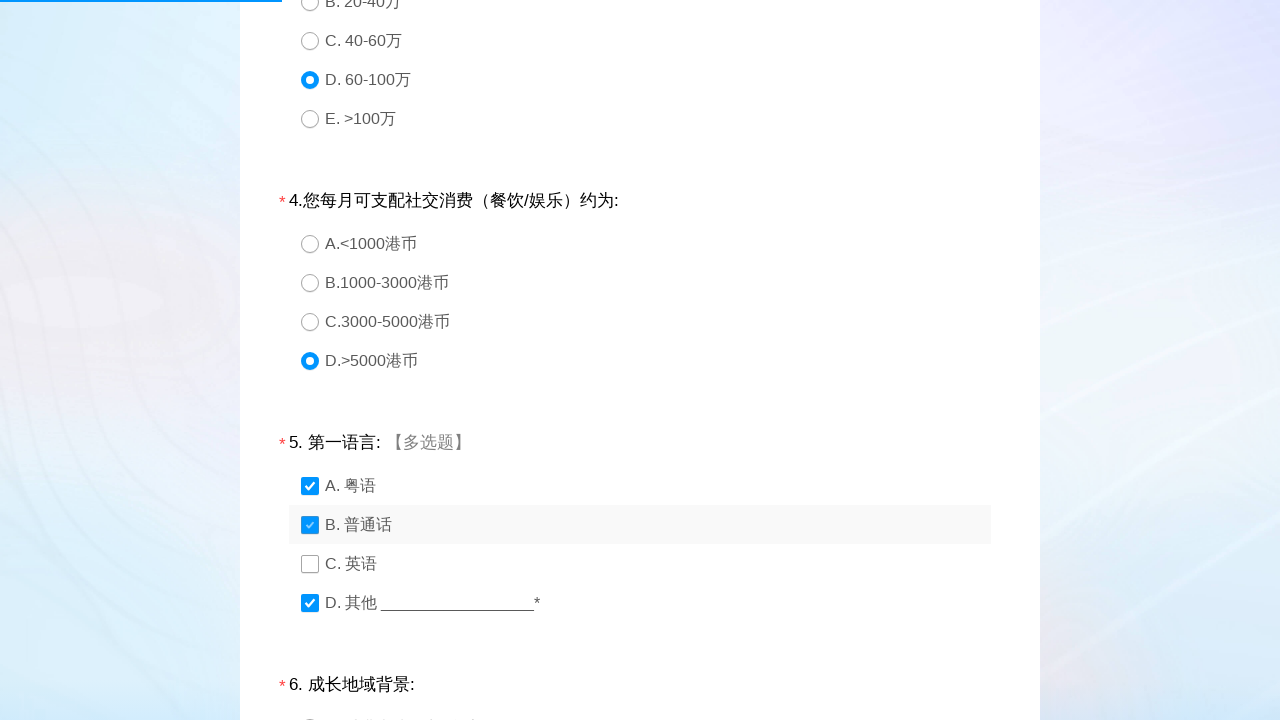

Clicked radio option for single choice question 6 at (640, 361) on #div6 > div.ui-controlgroup.column1 .ui-radio >> nth=3
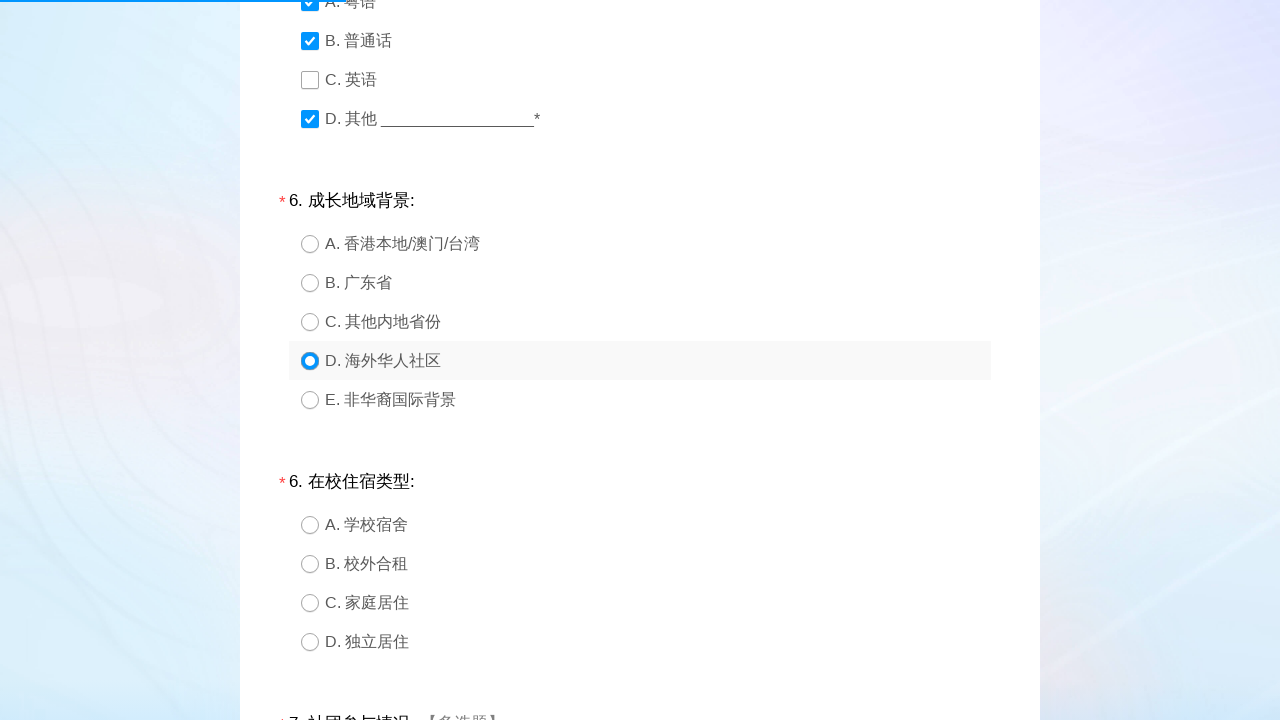

Clicked radio option for single choice question 7 at (640, 642) on #div7 > div.ui-controlgroup.column1 .ui-radio >> nth=3
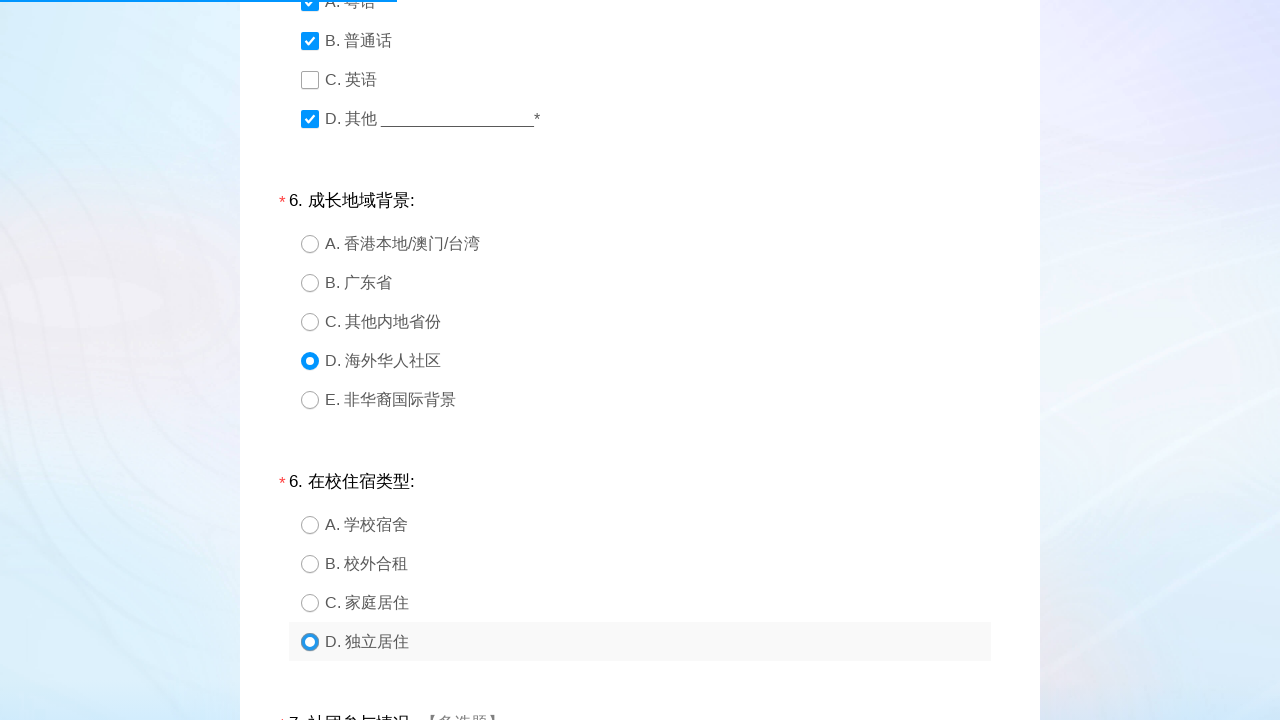

Checked checkbox option 0 for multiple choice question 8 at (640, 361) on #div8 > div.ui-controlgroup.column1 .ui-checkbox >> nth=0
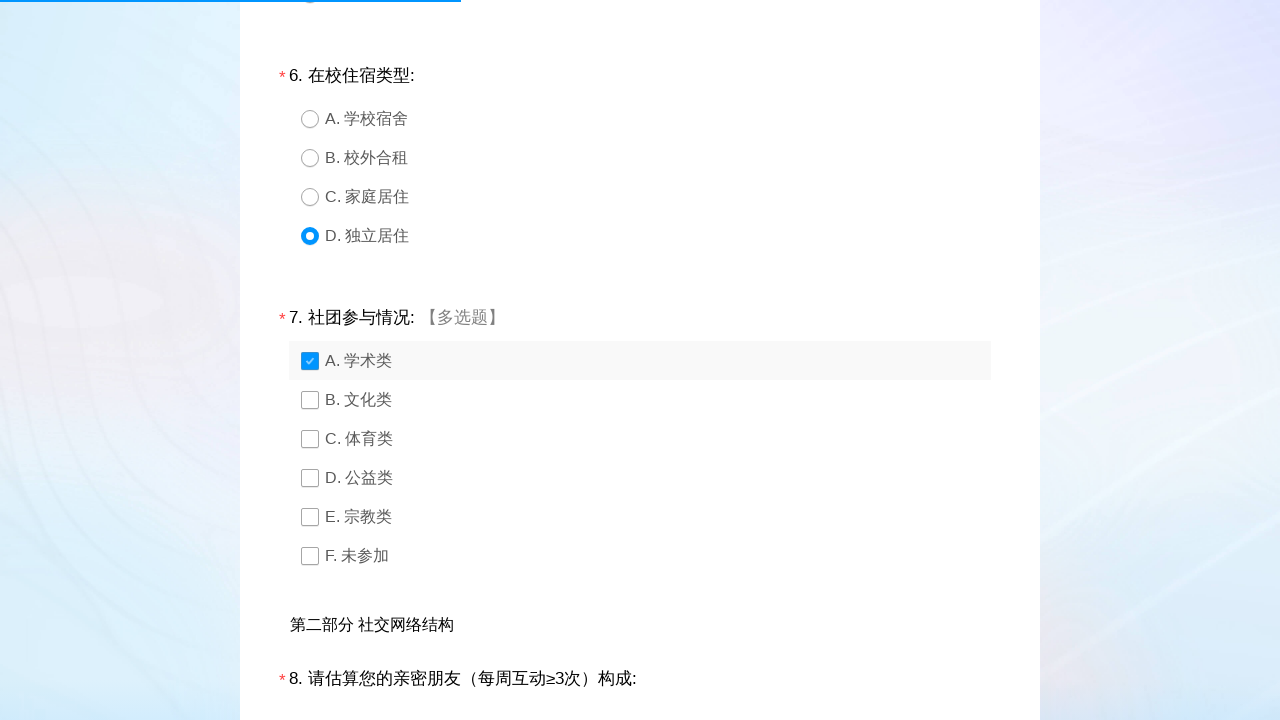

Checked checkbox option 1 for multiple choice question 8 at (640, 400) on #div8 > div.ui-controlgroup.column1 .ui-checkbox >> nth=1
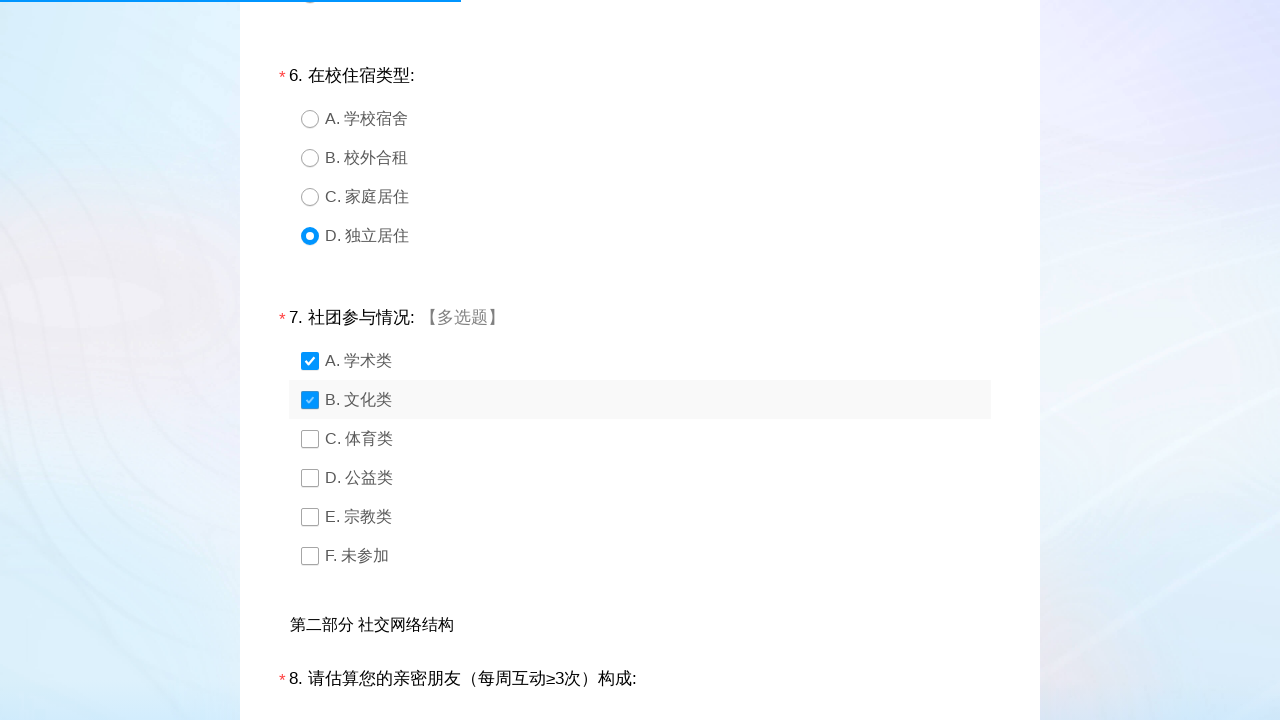

Checked checkbox option 3 for multiple choice question 8 at (640, 478) on #div8 > div.ui-controlgroup.column1 .ui-checkbox >> nth=3
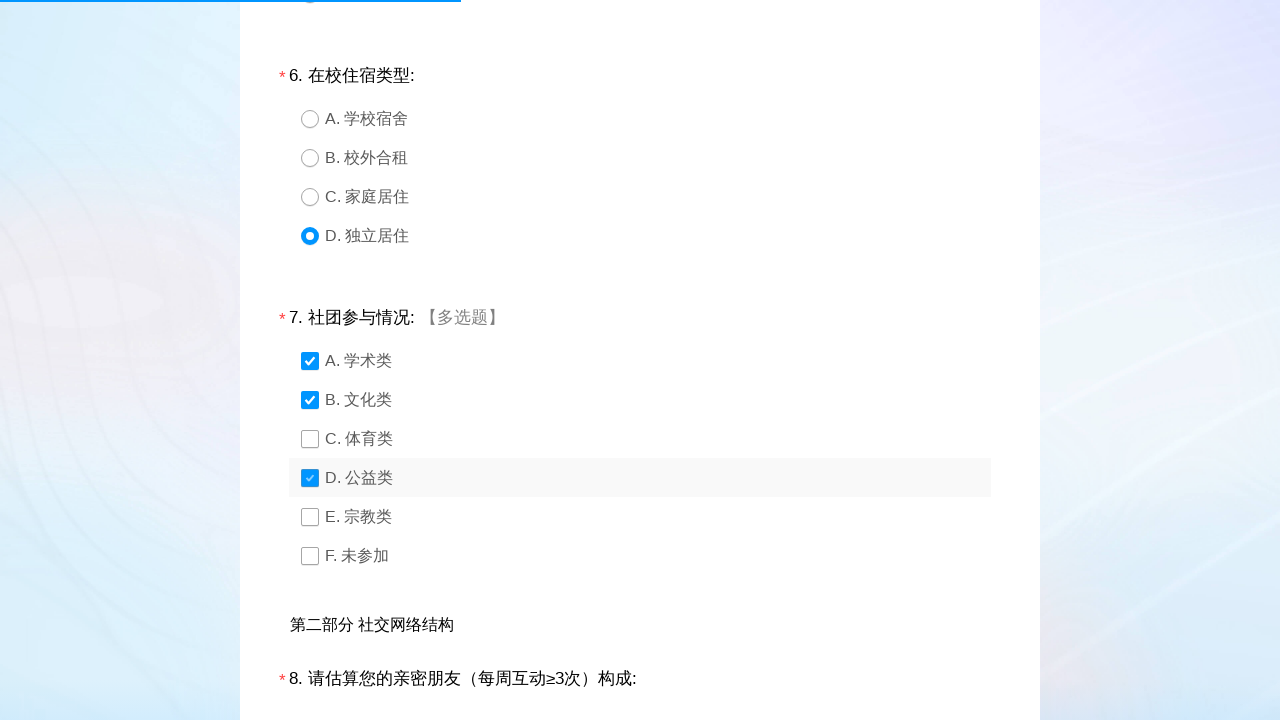

Checked checkbox option 4 for multiple choice question 11 at (640, 360) on #div11 > div.ui-controlgroup.column1 .ui-checkbox >> nth=4
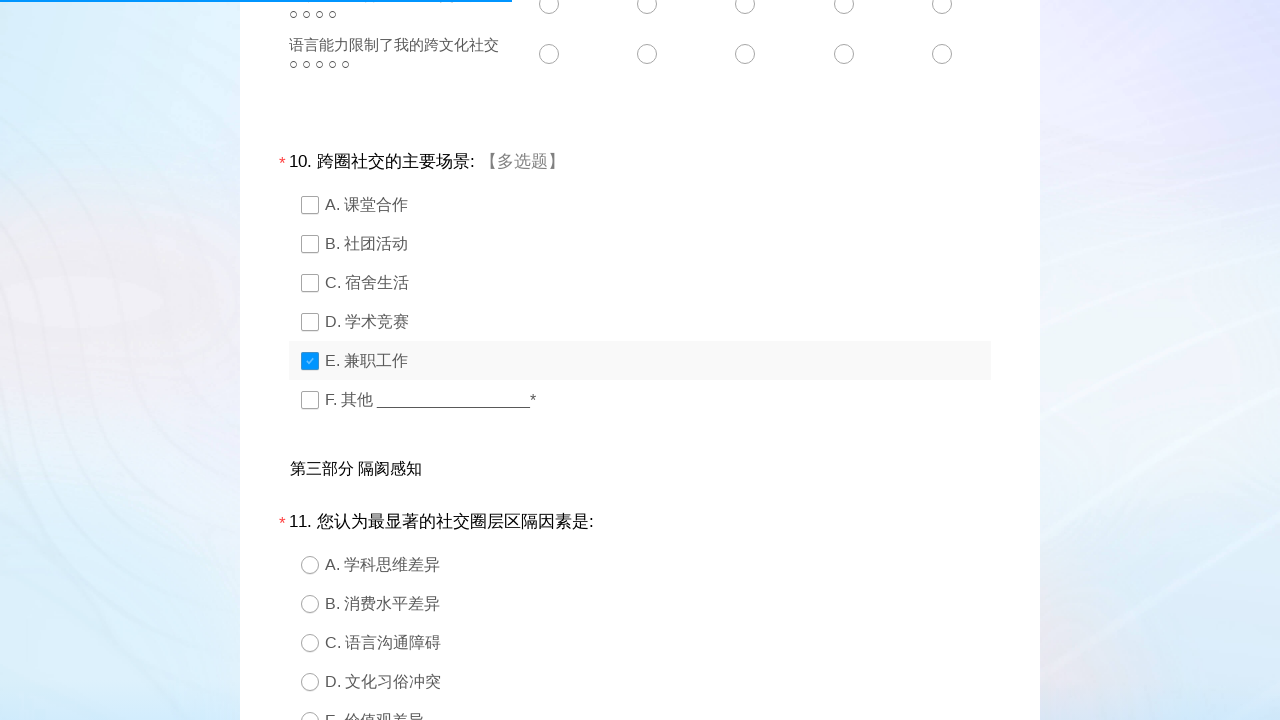

Checked checkbox option 3 for multiple choice question 11 at (640, 321) on #div11 > div.ui-controlgroup.column1 .ui-checkbox >> nth=3
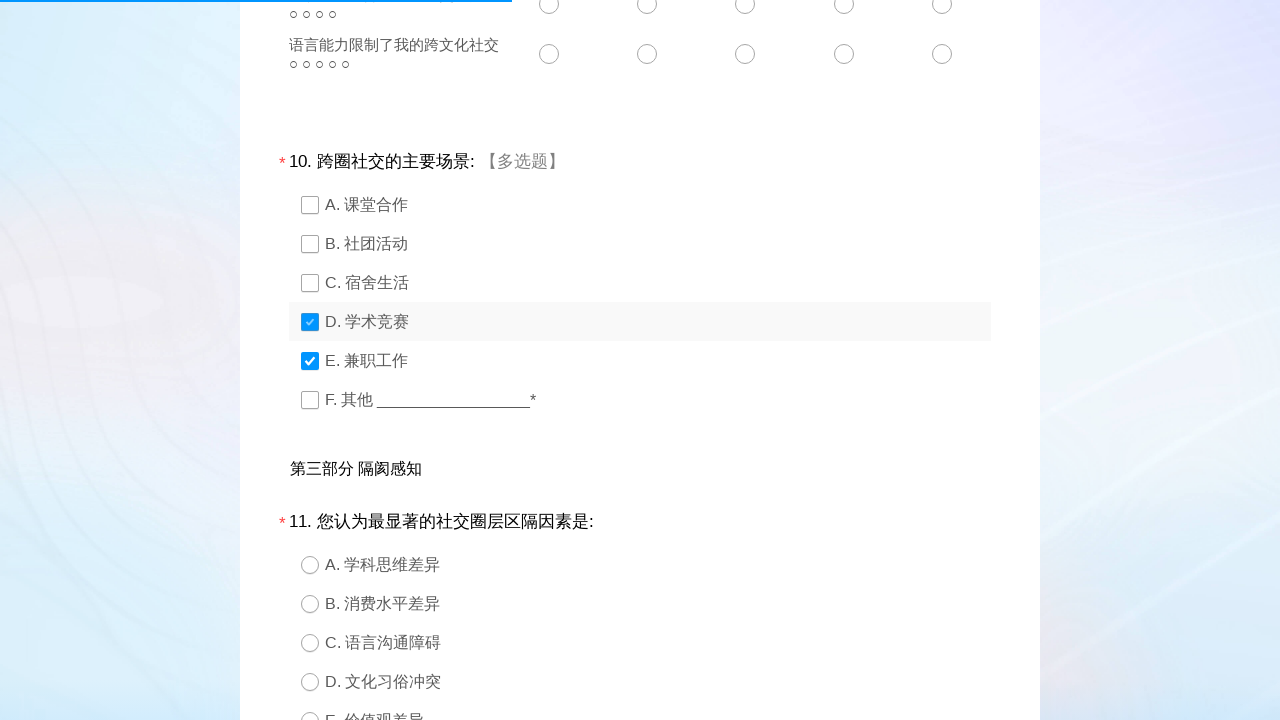

Clicked radio option for single choice question 12 at (640, 681) on #div12 > div.ui-controlgroup.column1 .ui-radio >> nth=3
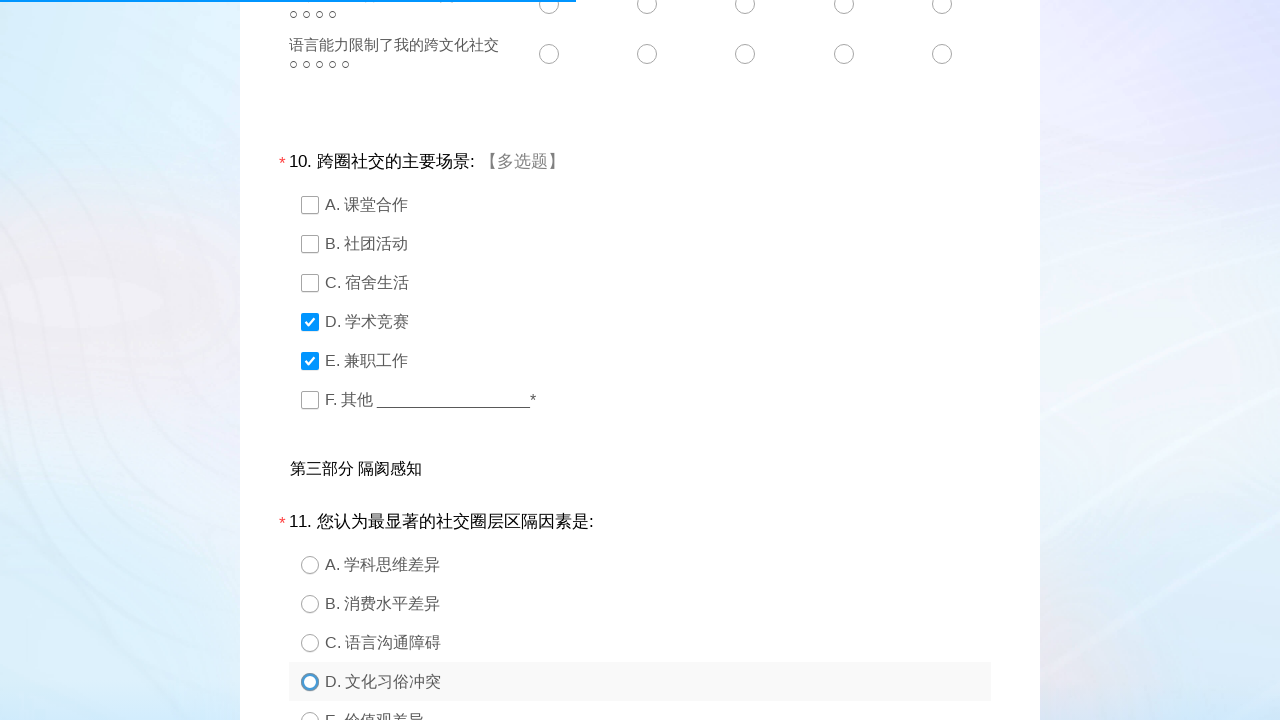

Clicked radio option for single choice question 15 at (640, 360) on #div15 > div.ui-controlgroup.column1 .ui-radio >> nth=1
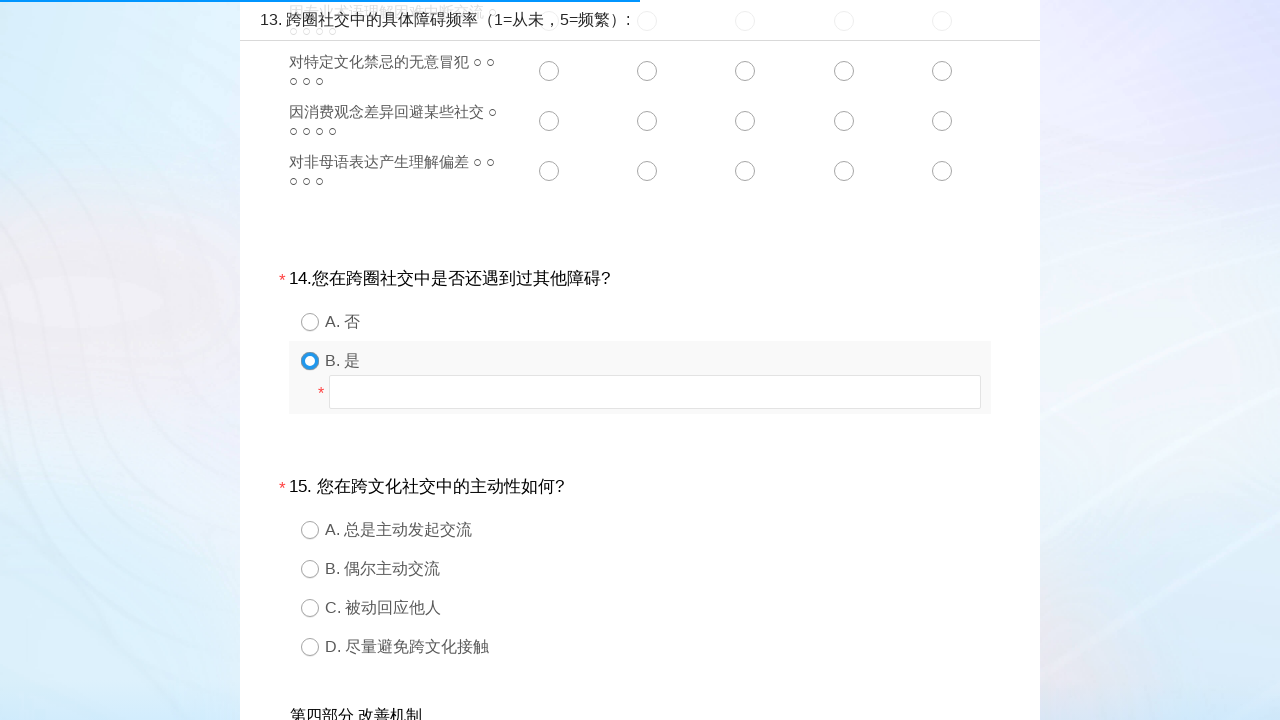

Clicked radio option for single choice question 16 at (640, 646) on #div16 > div.ui-controlgroup.column1 .ui-radio >> nth=3
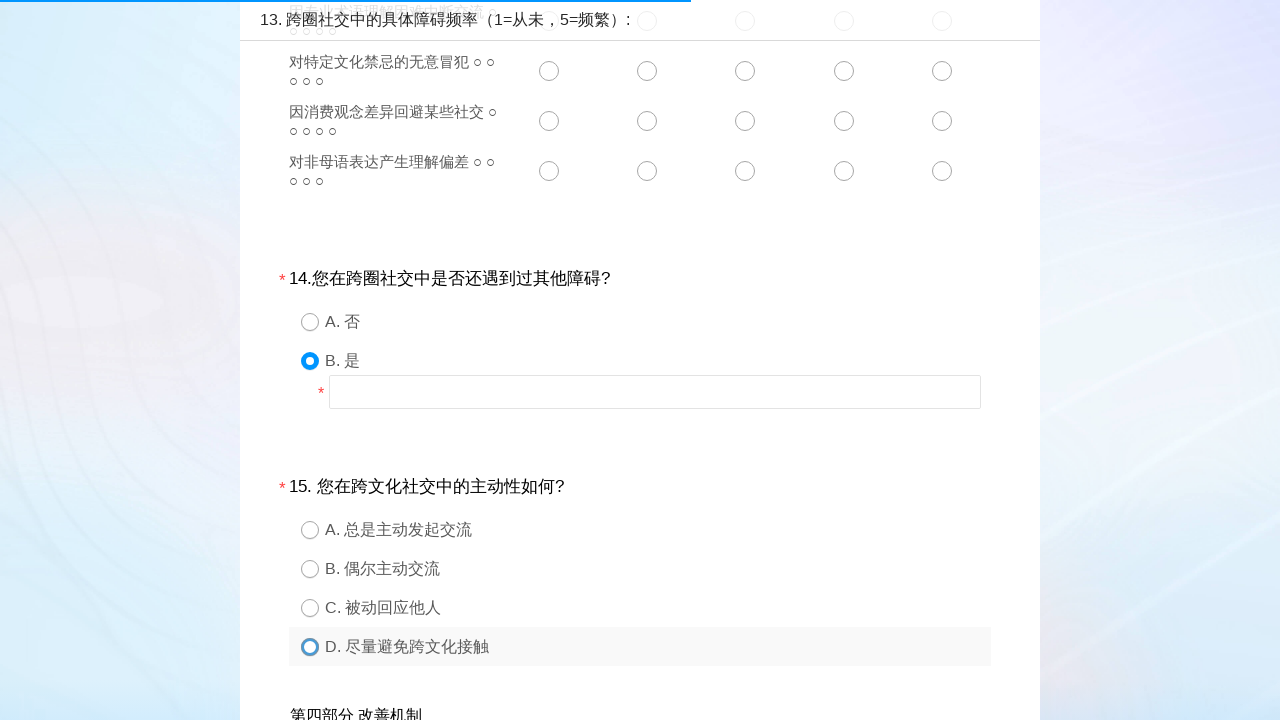

Clicked radio option for single choice question 17 at (640, 361) on #div17 > div.ui-controlgroup.column1 .ui-radio >> nth=3
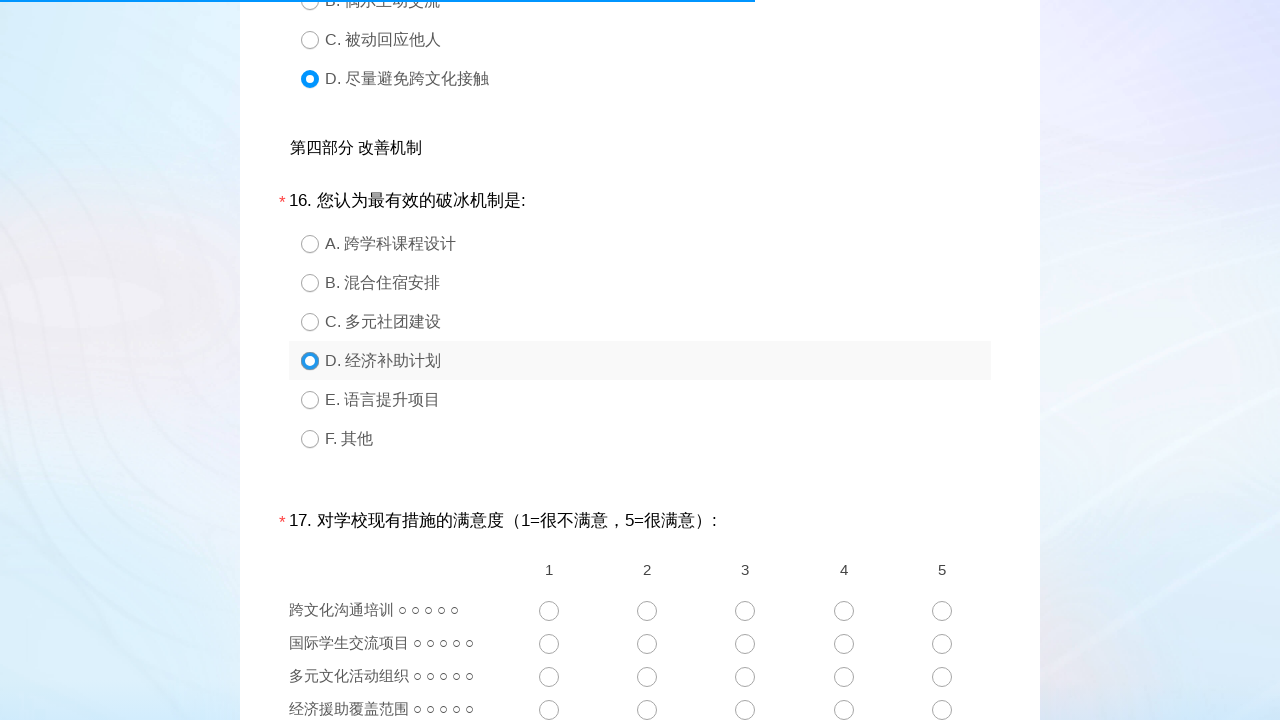

Clicked radio option for single choice question 19 at (640, 361) on #div19 > div.ui-controlgroup.column1 .ui-radio >> nth=3
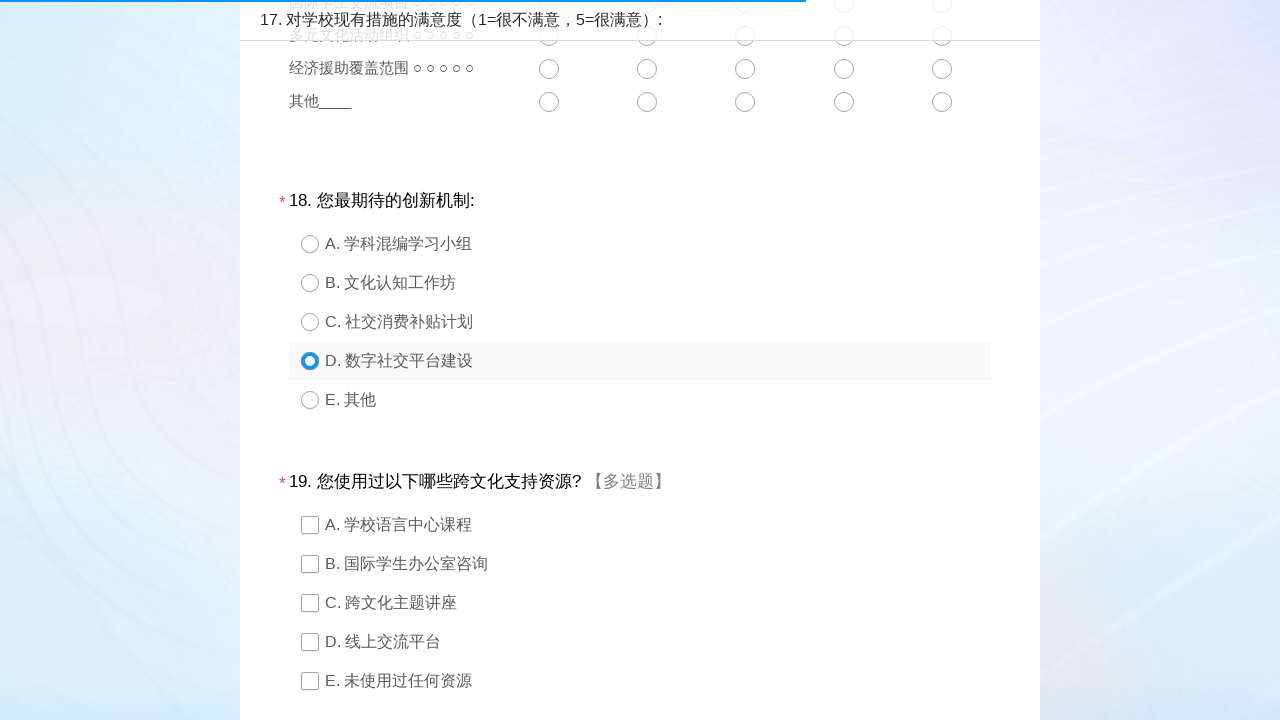

Checked checkbox option 1 for multiple choice question 20 at (640, 564) on #div20 > div.ui-controlgroup.column1 .ui-checkbox >> nth=1
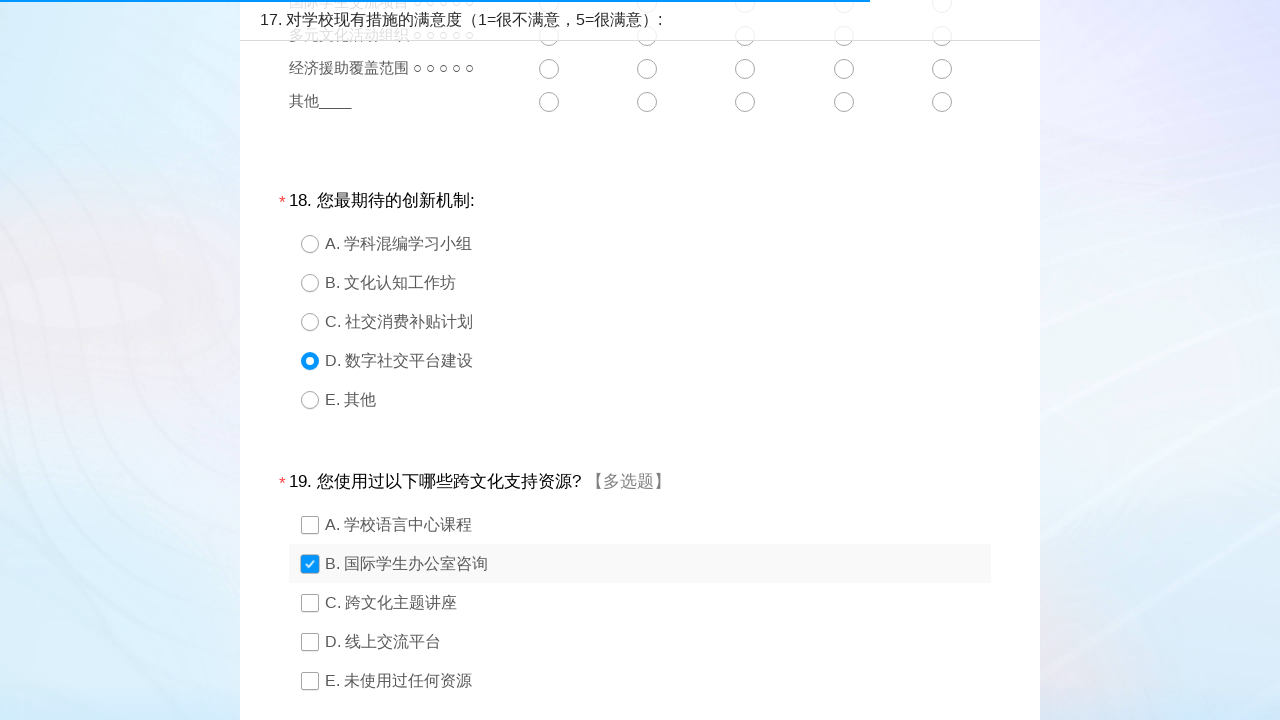

Clicked radio option for single choice question 22 at (640, 497) on #div22 > div.ui-controlgroup.column1 .ui-radio >> nth=1
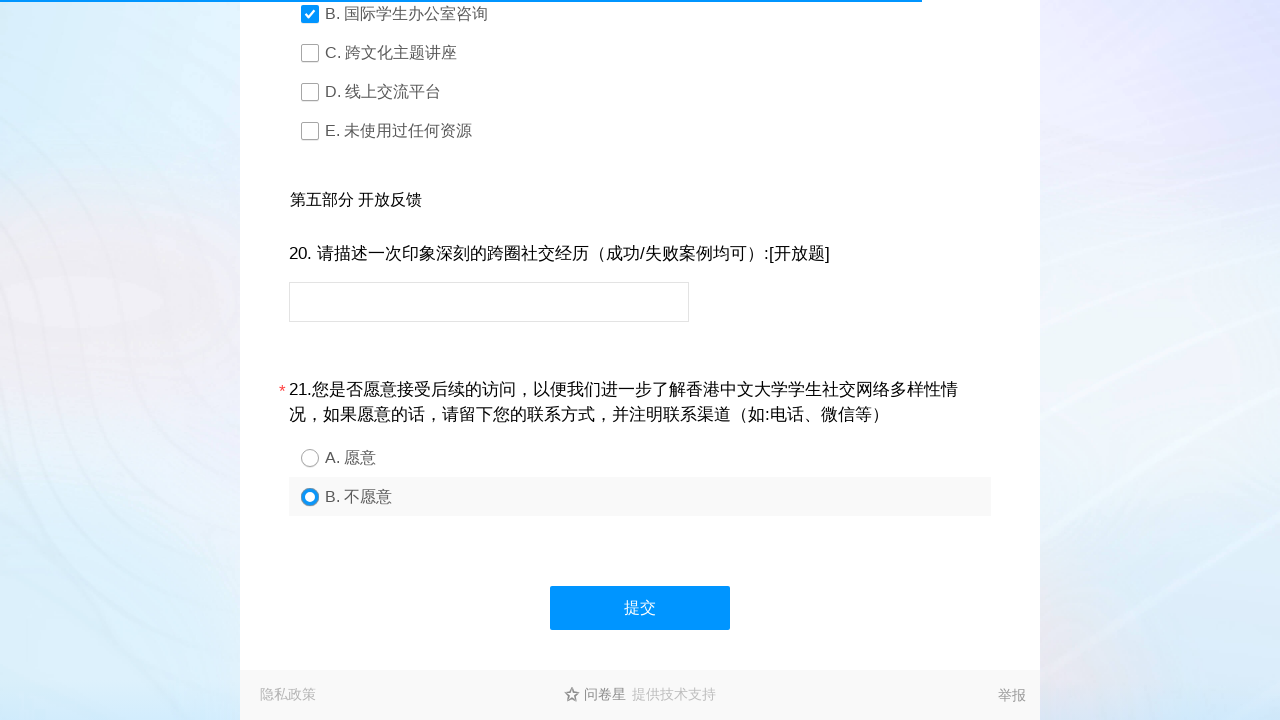

Scrolled down to bottom of form
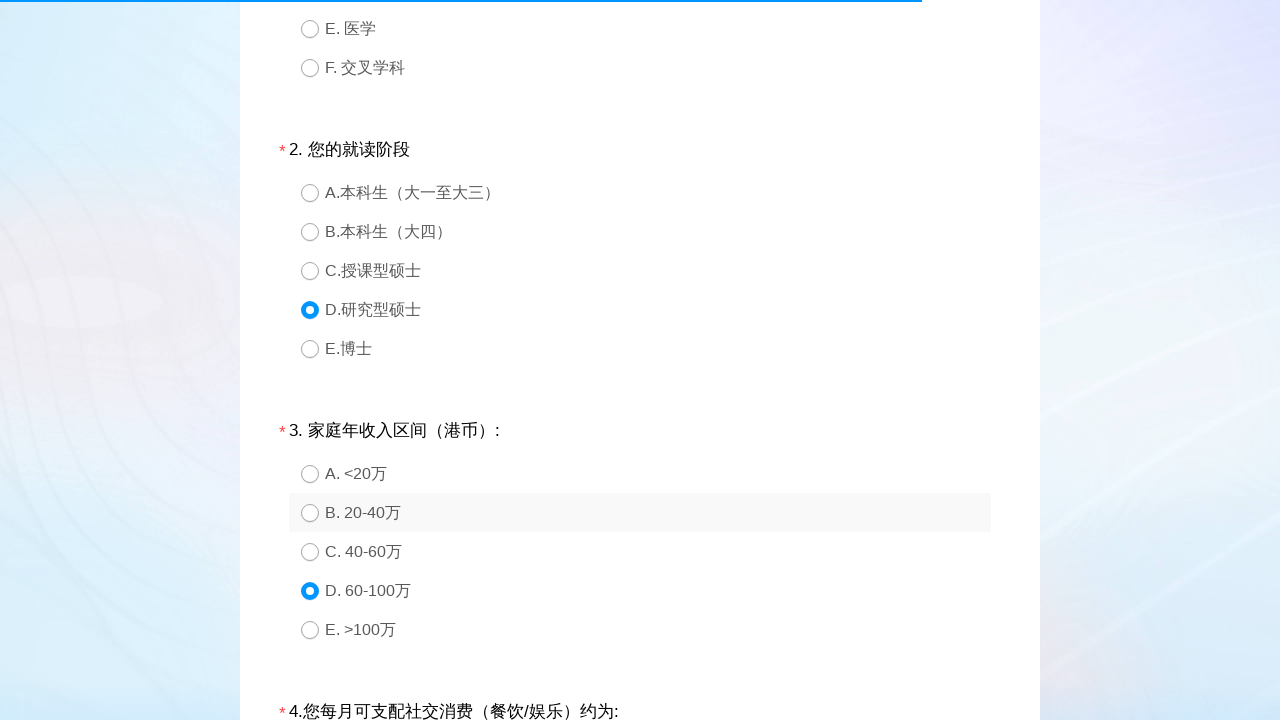

Clicked submit button to complete survey at (640, 608) on #ctlNext
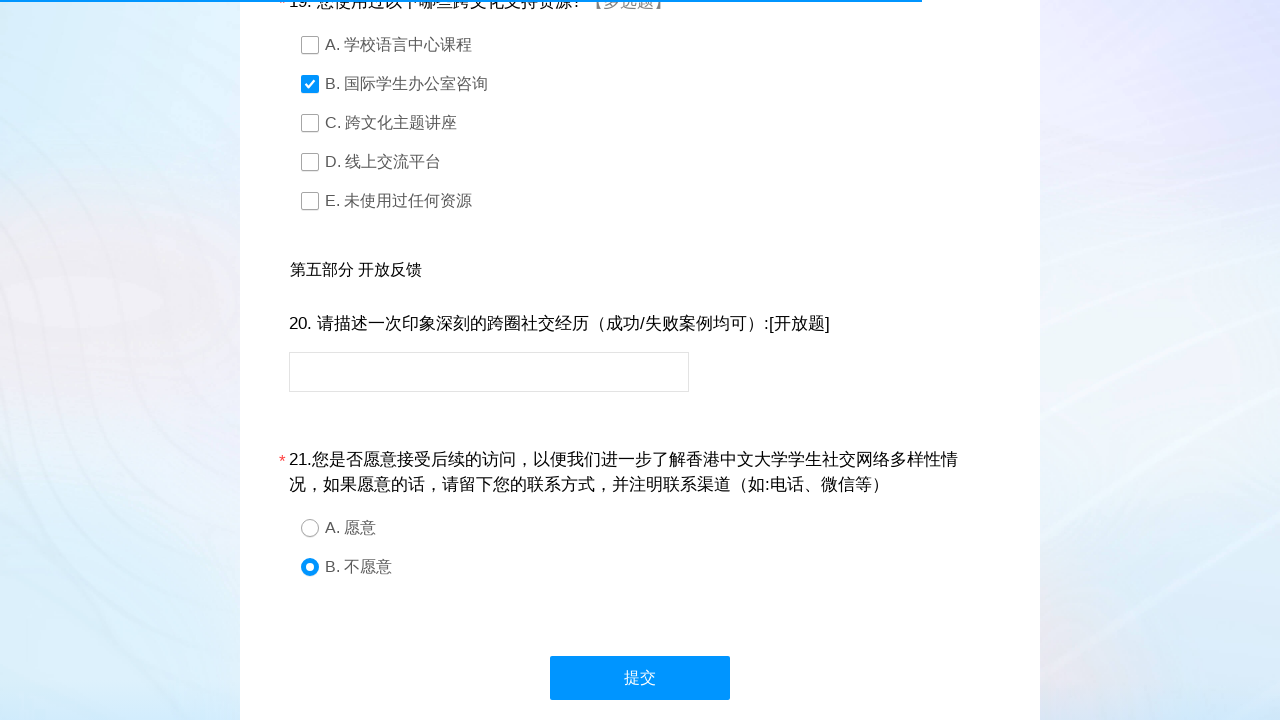

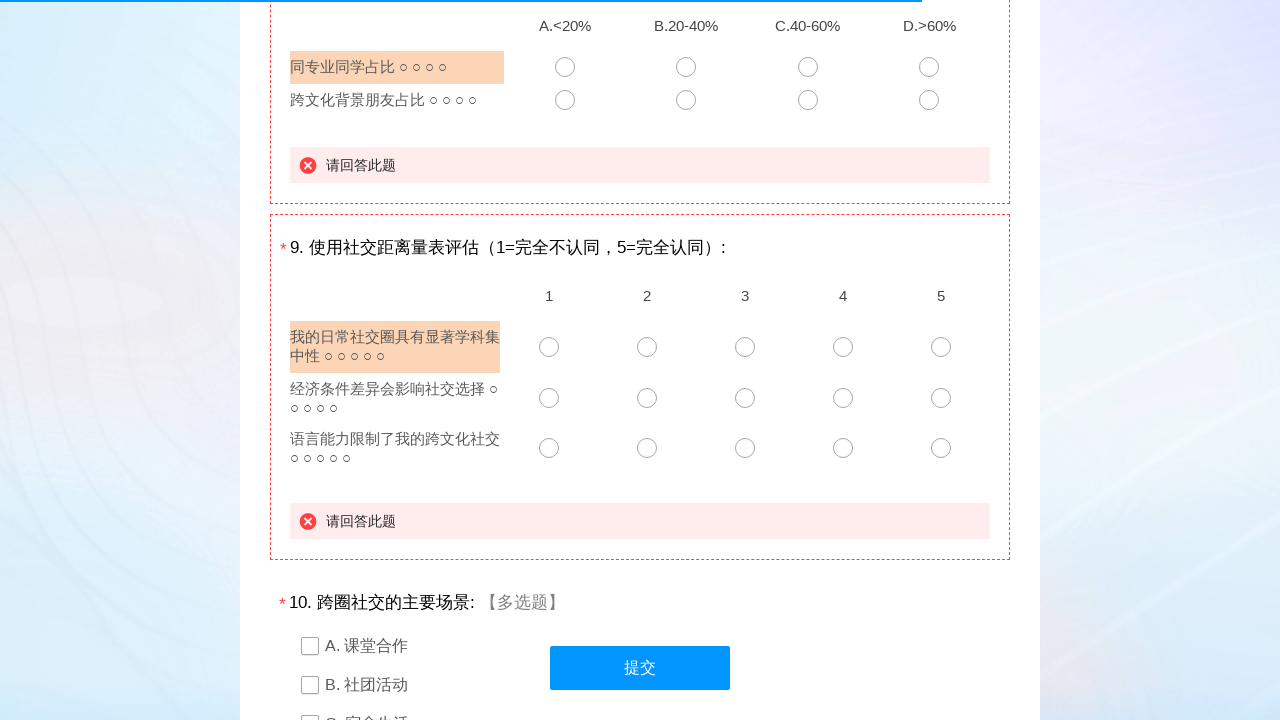